Tests checkbox functionality by verifying that the second checkbox is checked on page load and checking the state of all checkboxes on the page.

Starting URL: http://the-internet.herokuapp.com/checkboxes

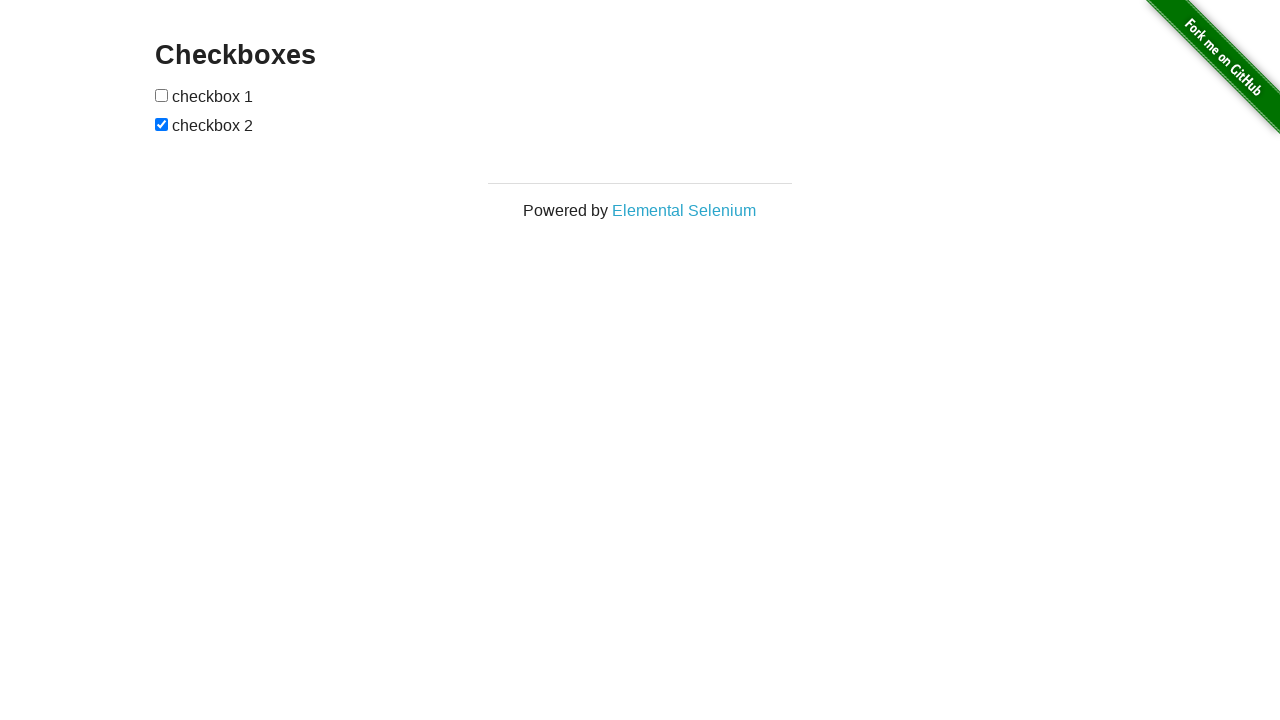

Waited for checkboxes to become visible
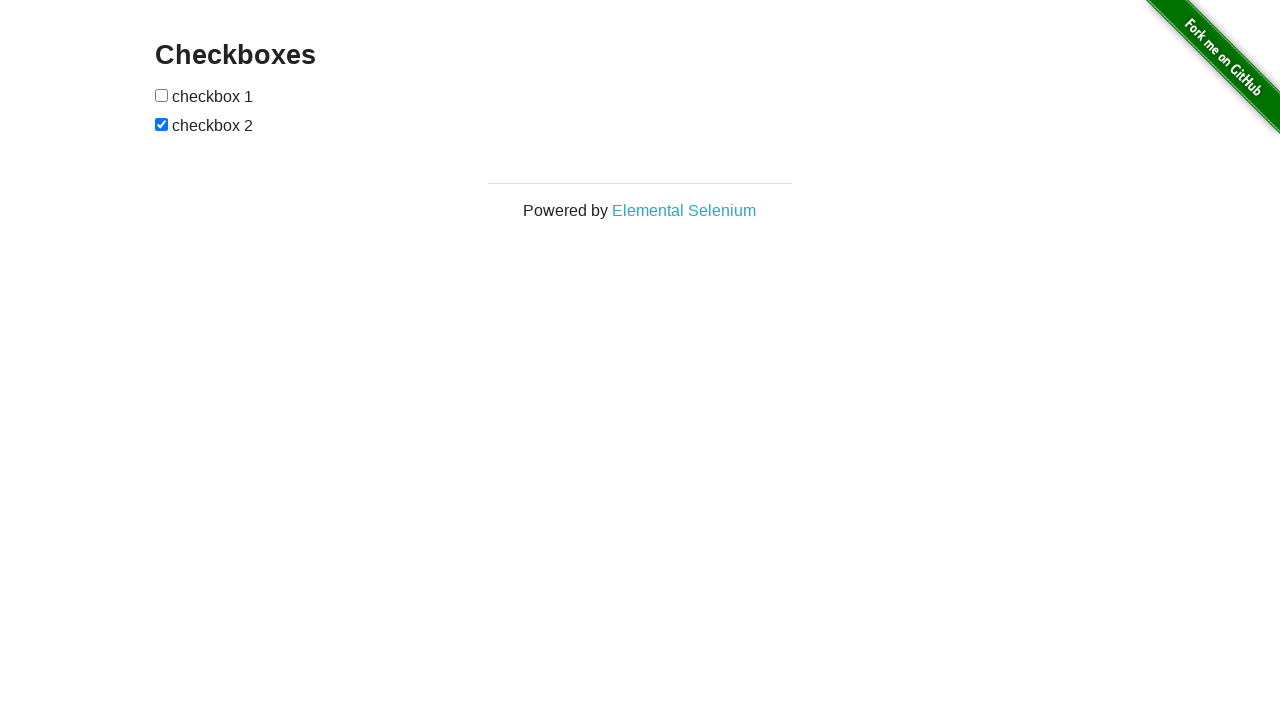

Located all checkboxes on the page
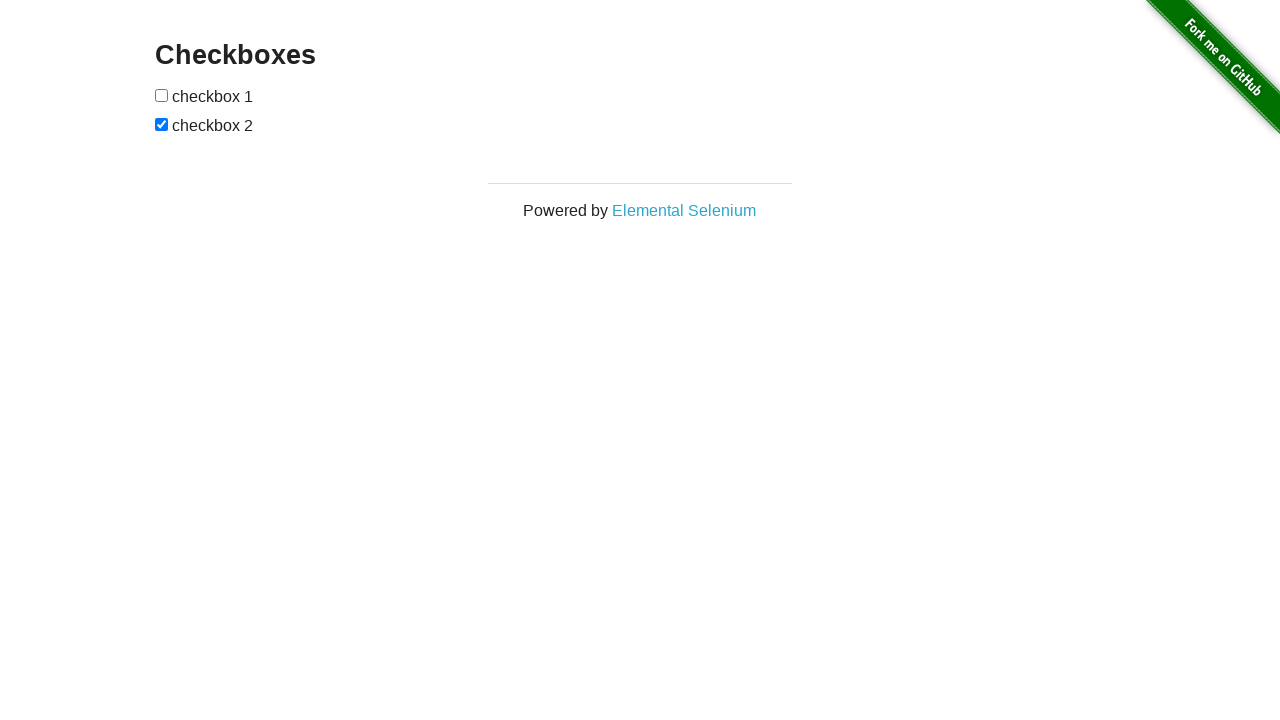

Verified that the second checkbox is checked by default
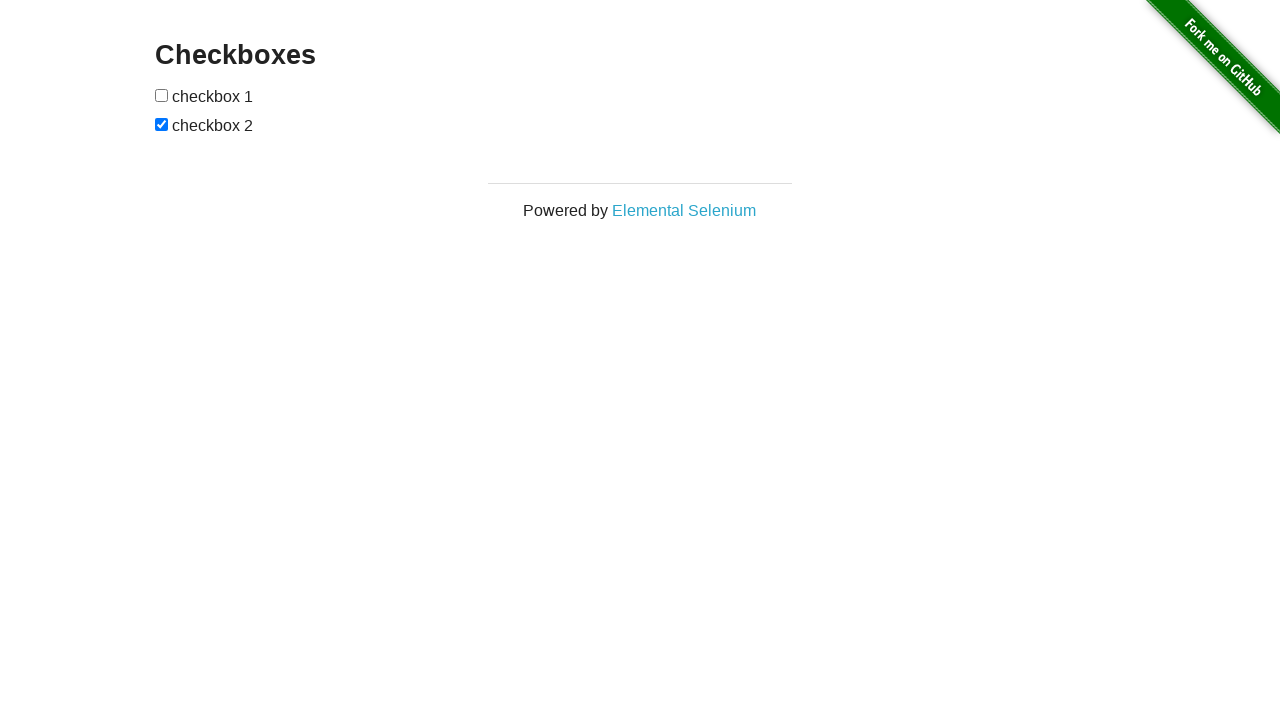

Verified that the first checkbox is not checked by default
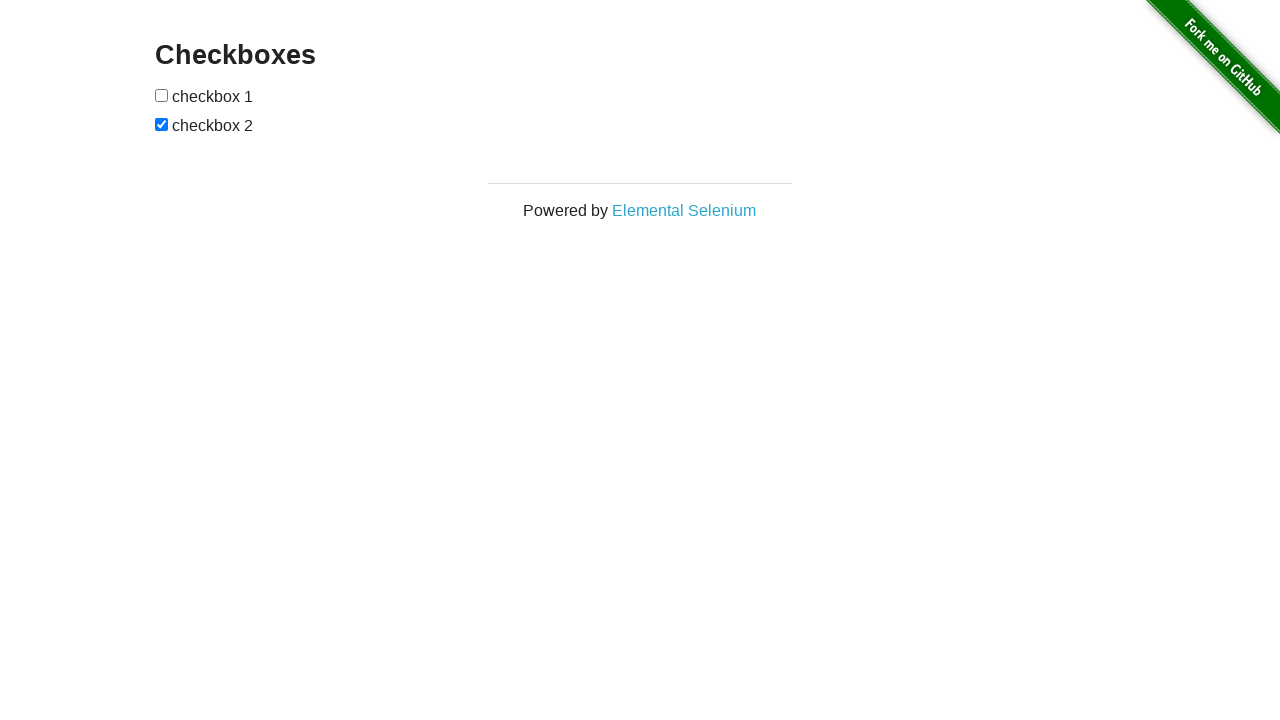

Clicked the first checkbox to check it at (162, 95) on input[type="checkbox"] >> nth=0
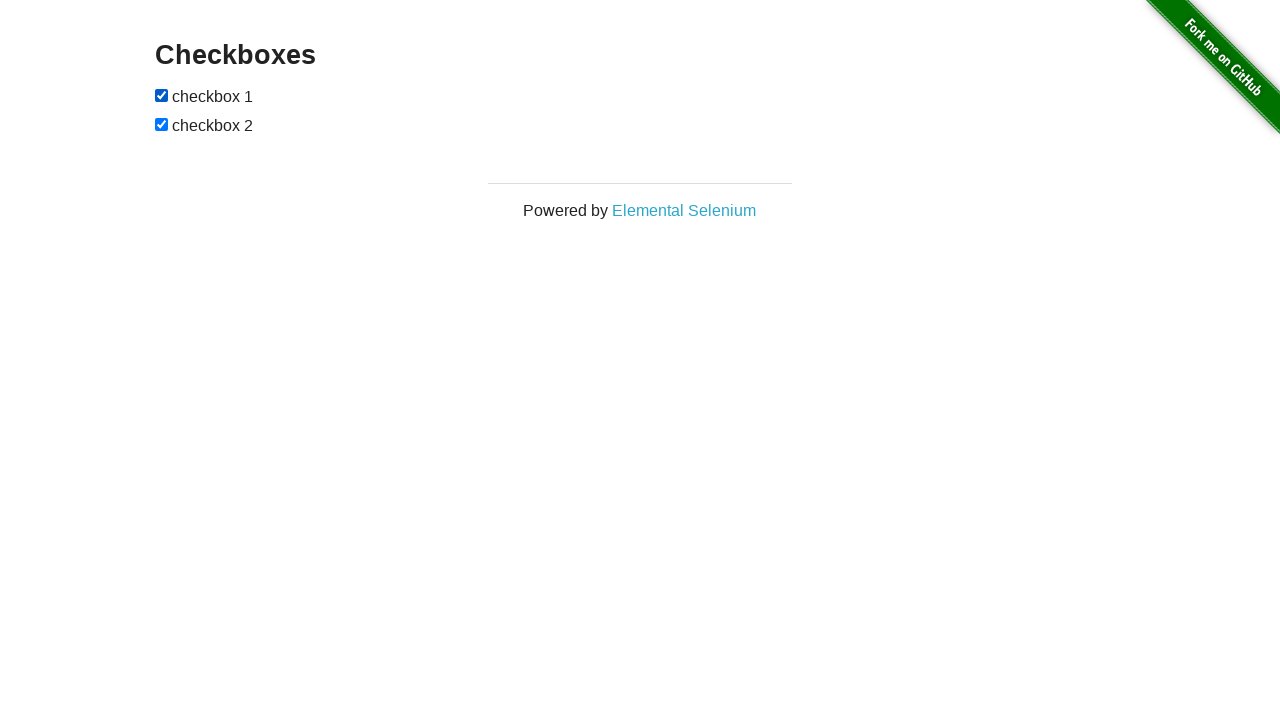

Verified that the first checkbox is now checked after clicking
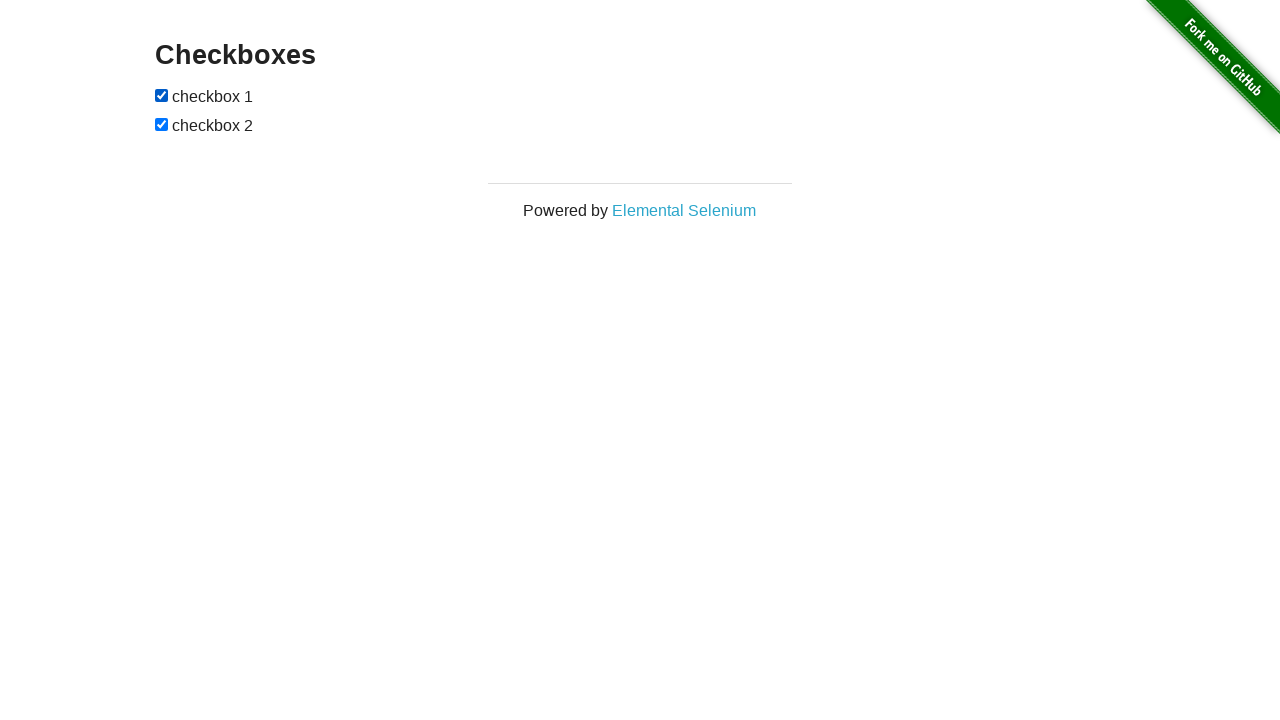

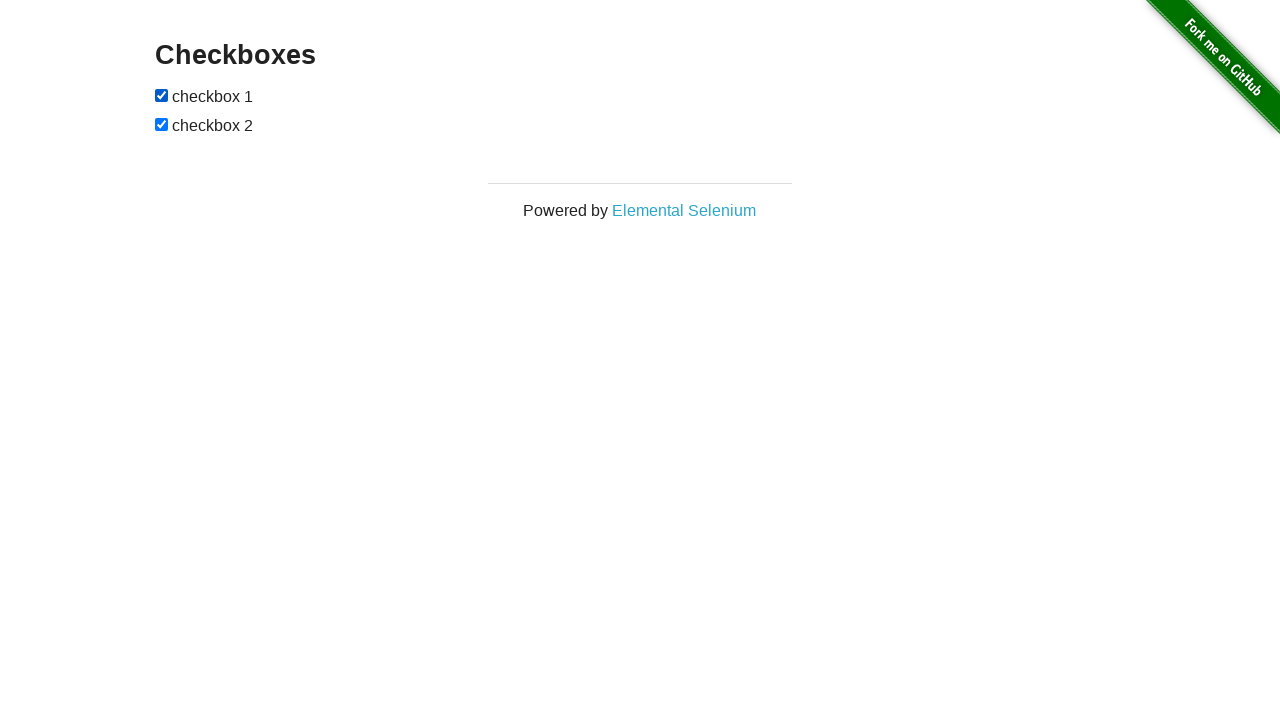